Tests various form interactions on a demo page including text input, SVG element interaction, iframe checkbox, and dropdown selection

Starting URL: https://seleniumbase.io/demo_page

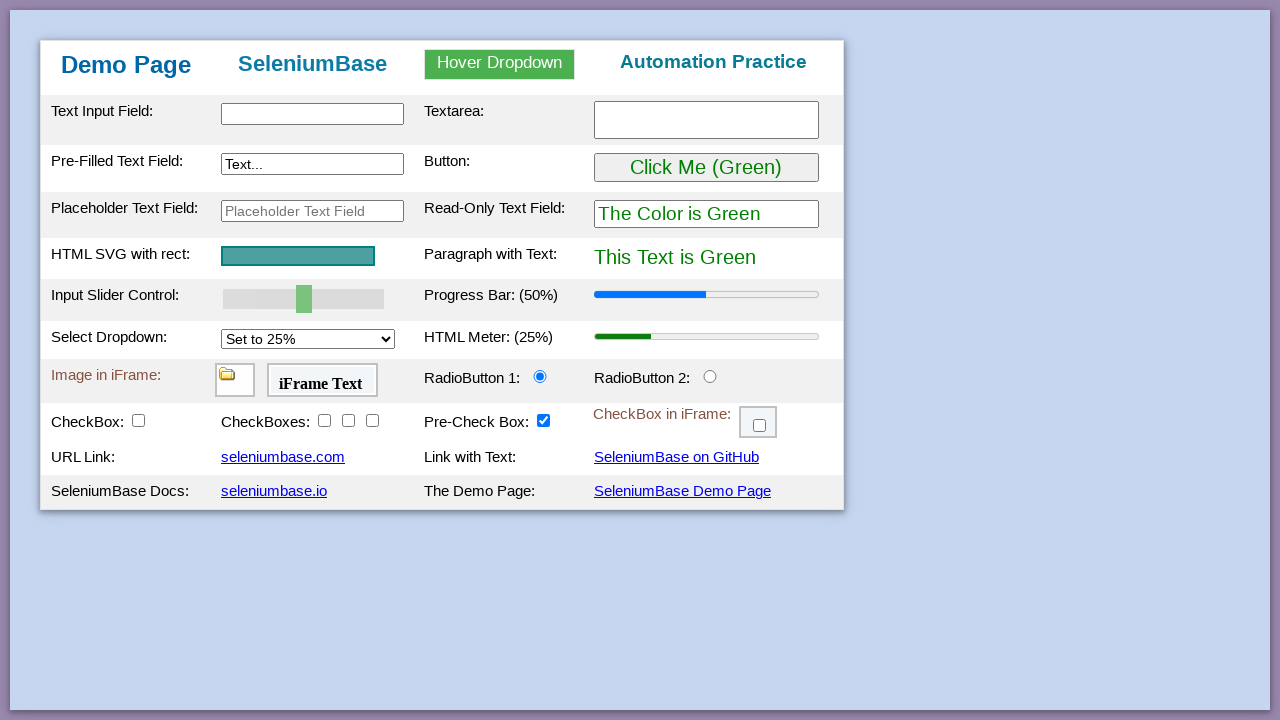

Clicked on text input field with id 'myTextInput' at (312, 114) on #myTextInput
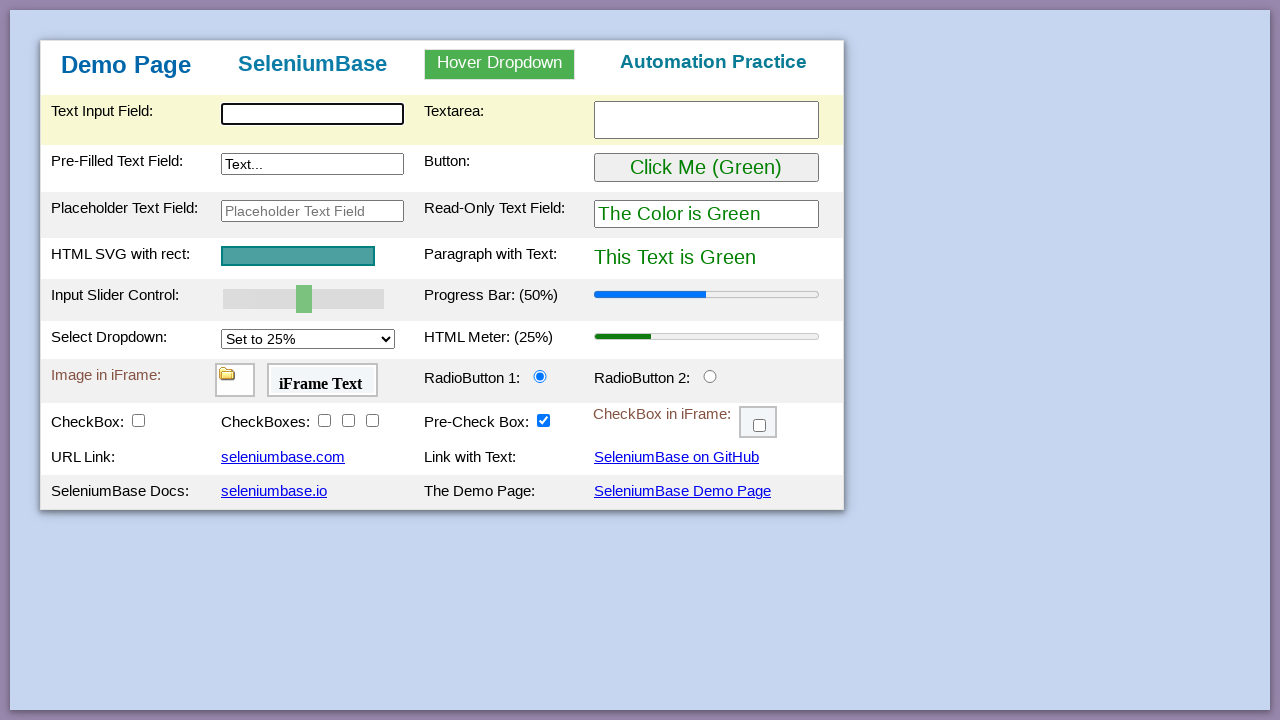

Filled text input field with 'MAPS is boring' on #myTextInput
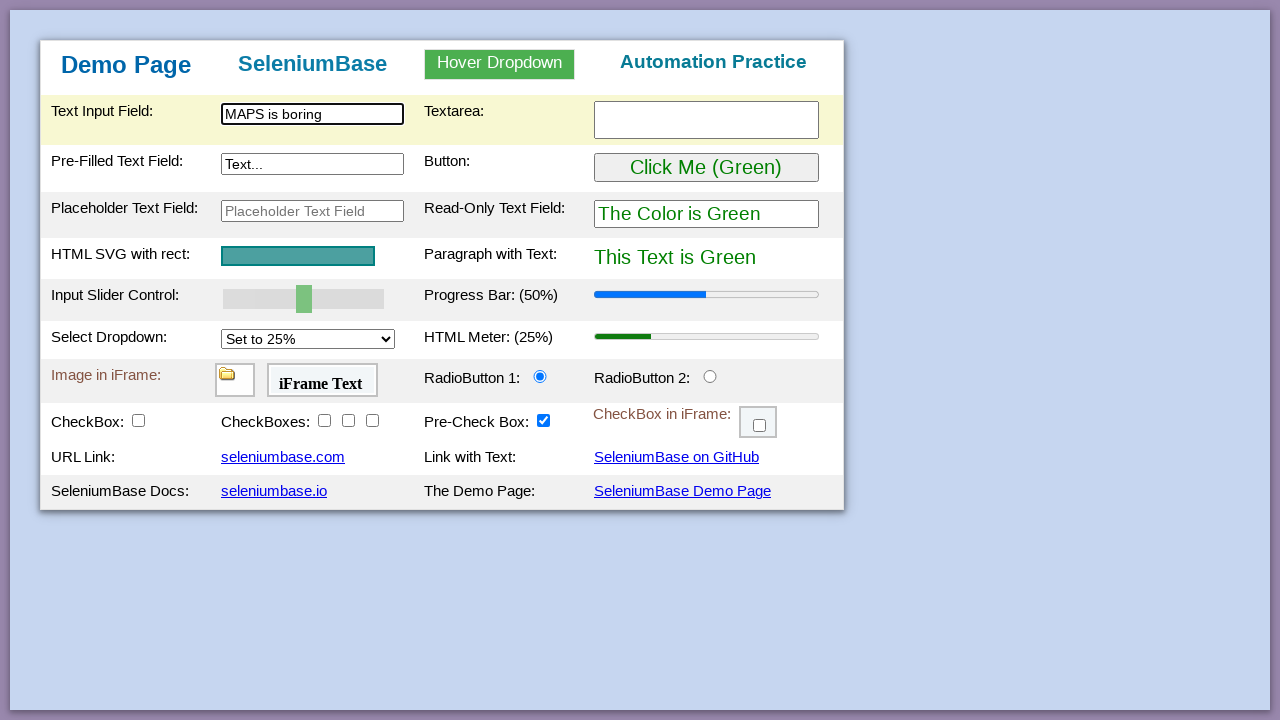

Clicked on SVG rect element at (298, 256) on svg rect
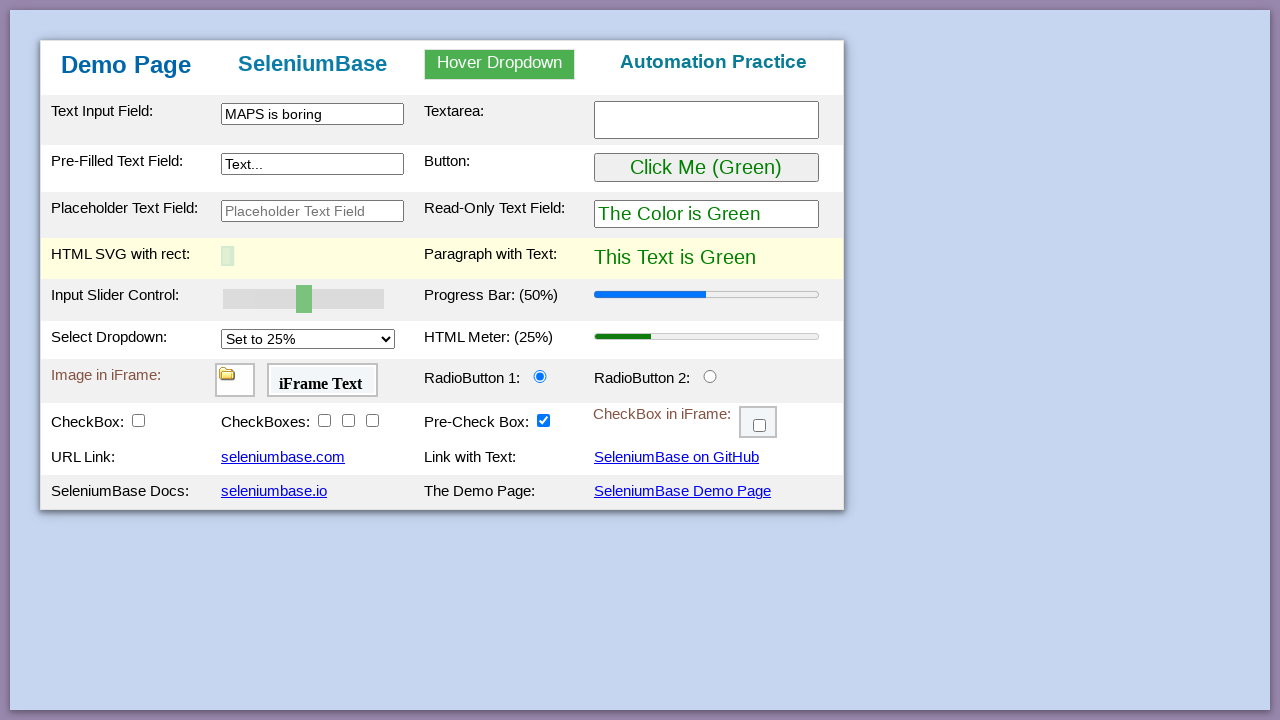

Switched to iframe 'frameName3'
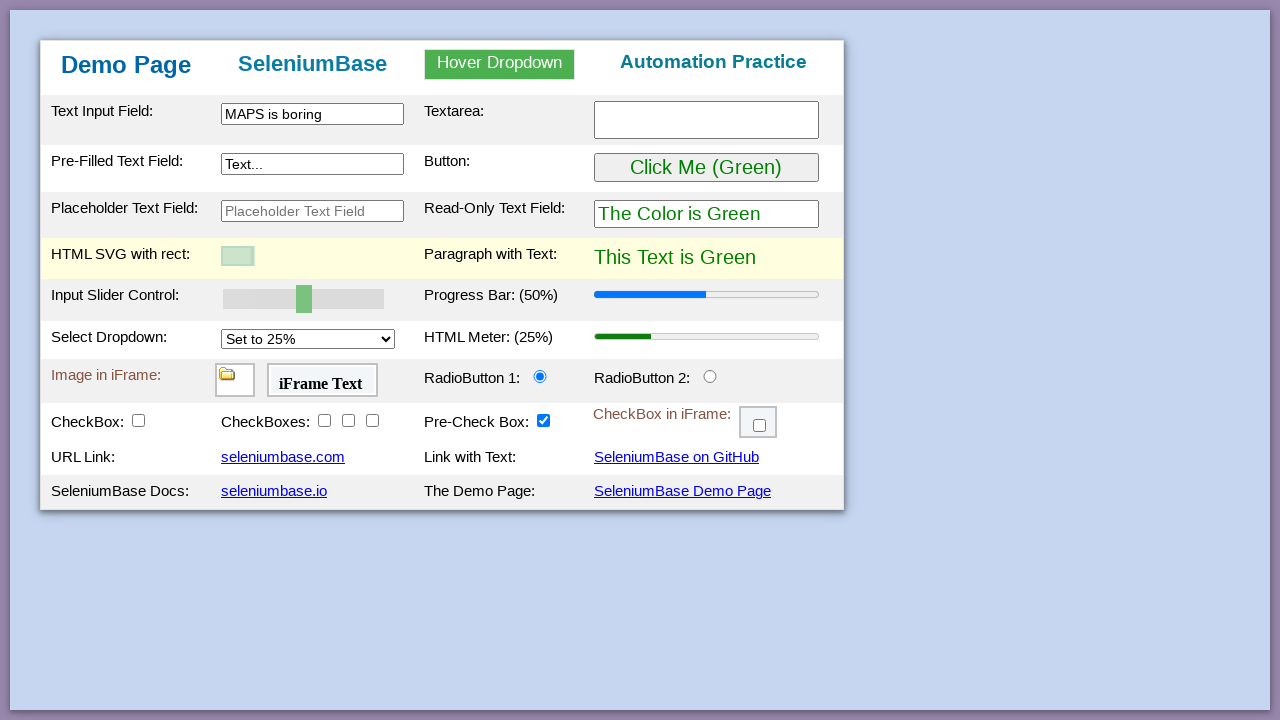

Clicked checkbox in iframe at (760, 426) on input[type='checkbox']
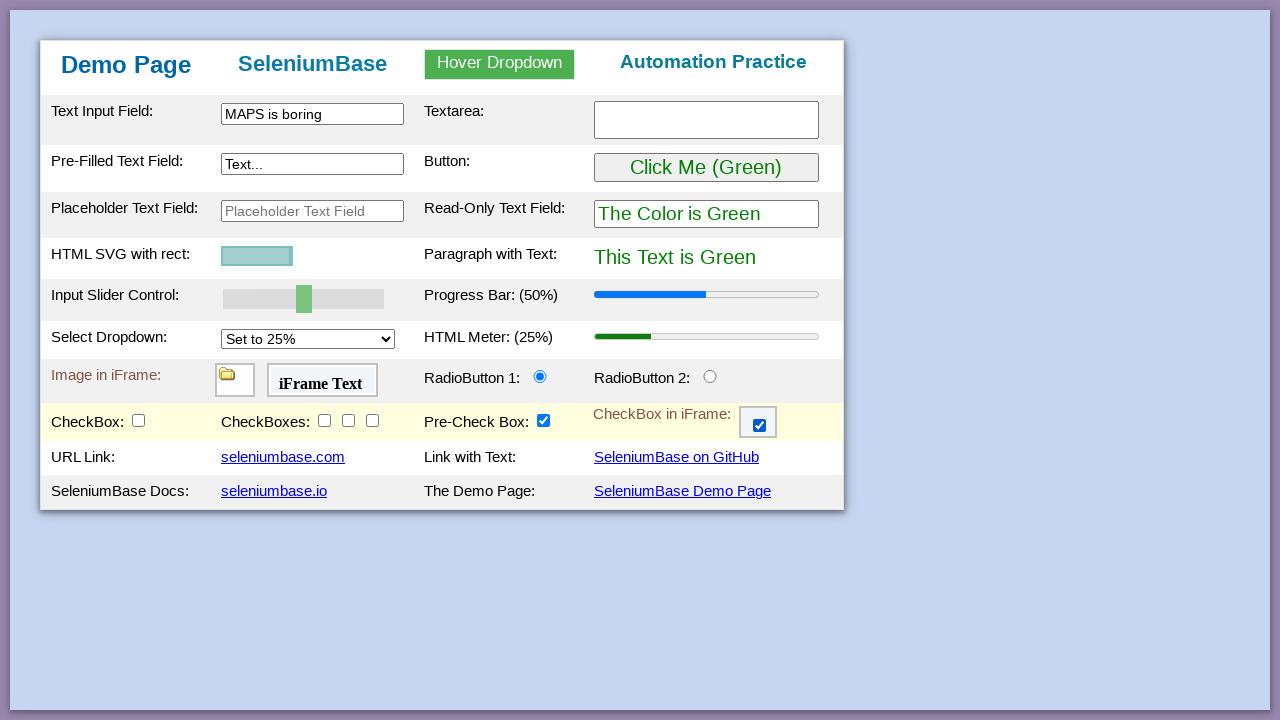

Selected '50%' option from dropdown with id 'mySelect' on select#mySelect
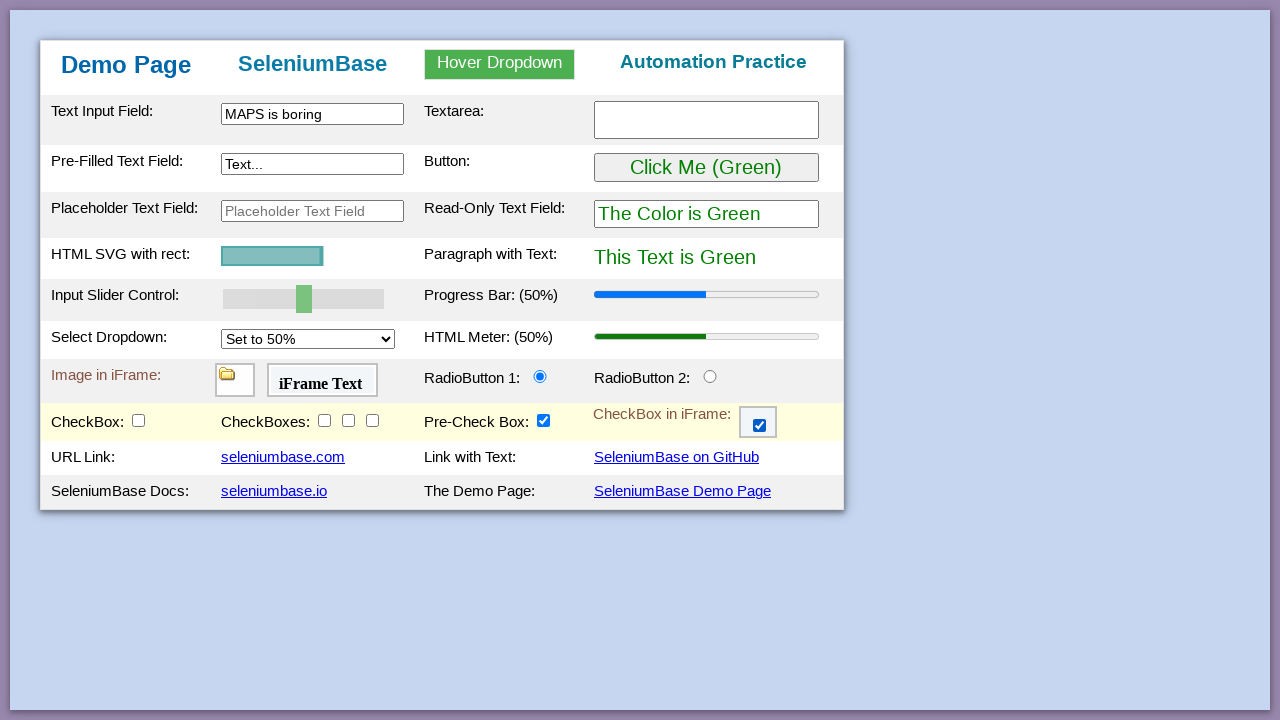

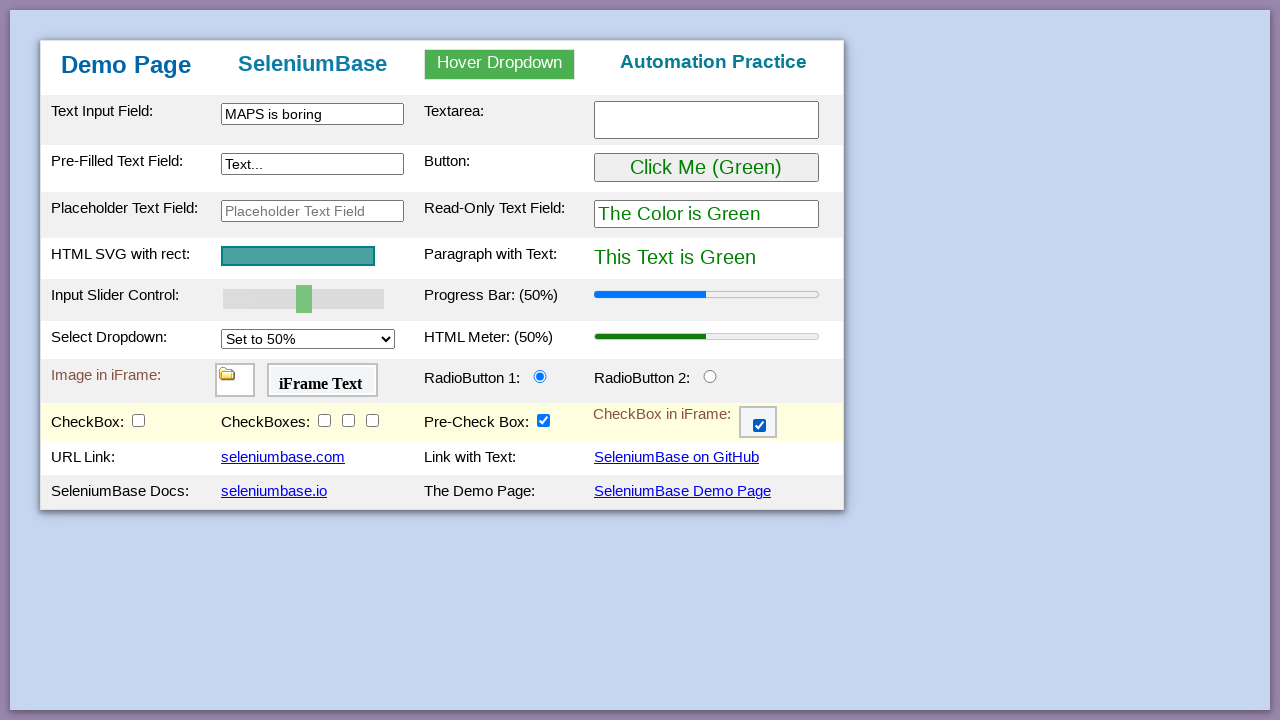